Navigates to a student registration form and verifies the header text is displayed correctly

Starting URL: https://demoqa.com/automation-practice-form

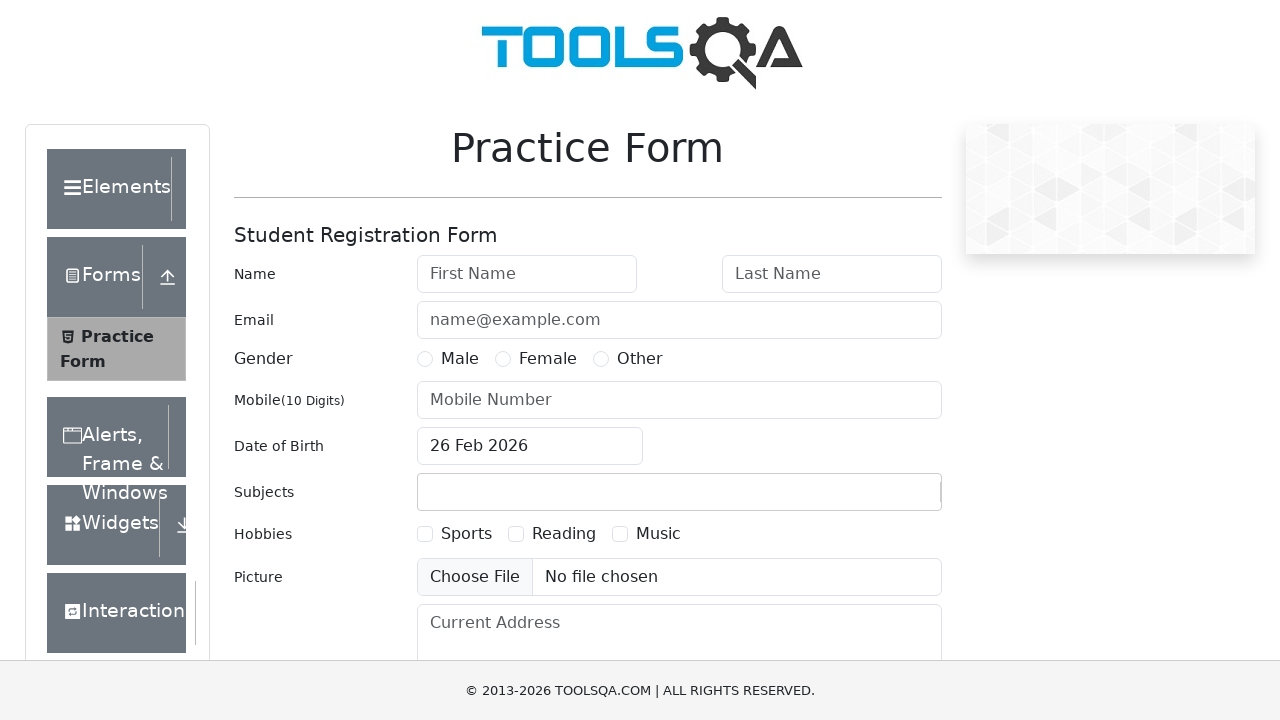

Navigated to student registration form page
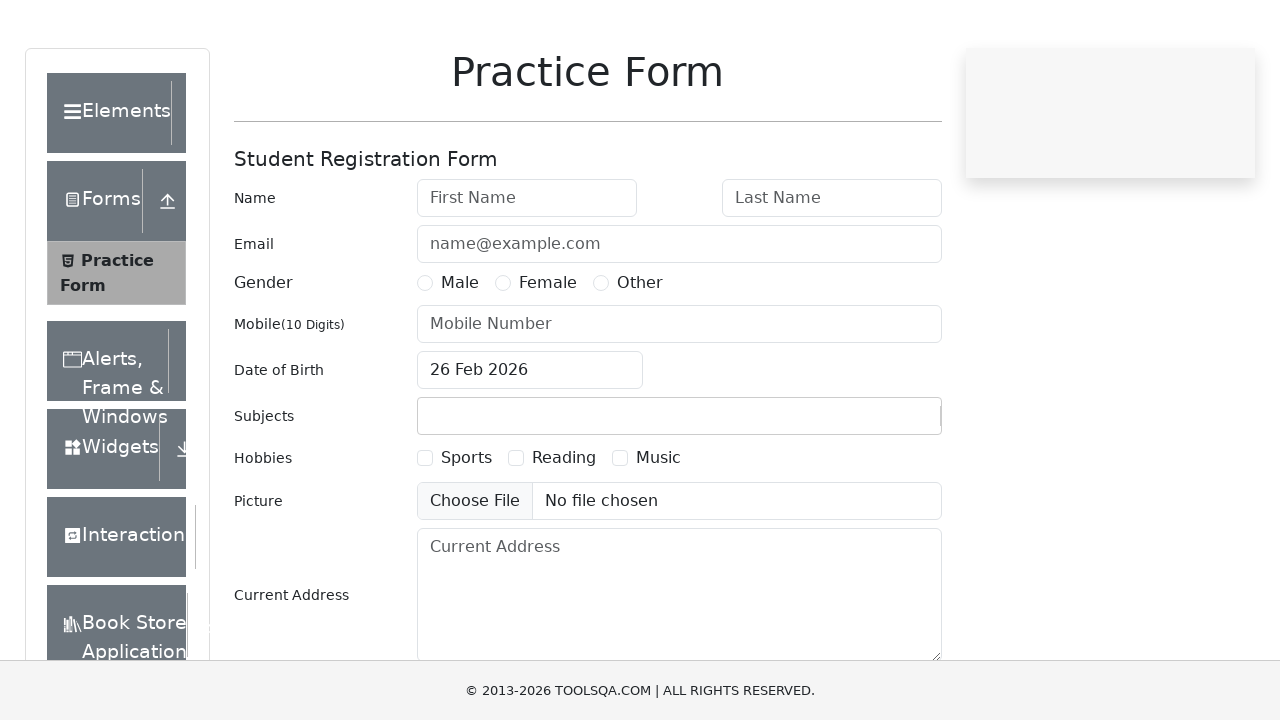

Located header element (h5)
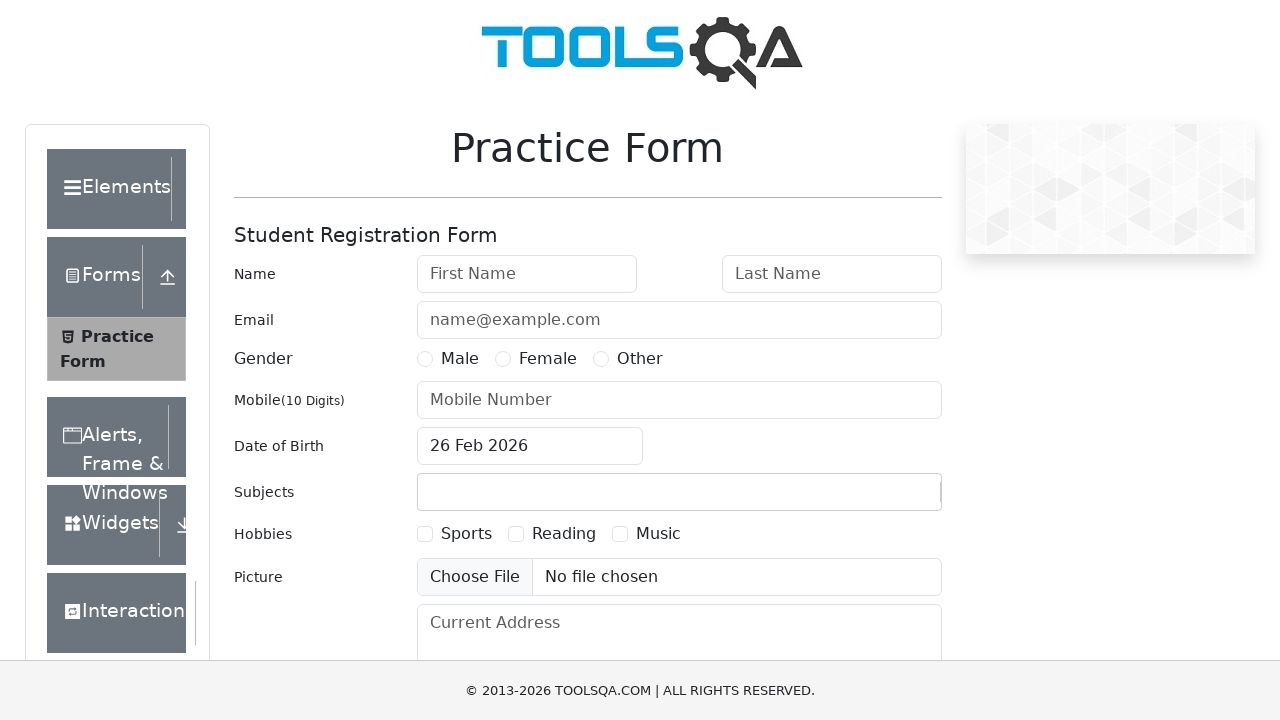

Verified header element is visible
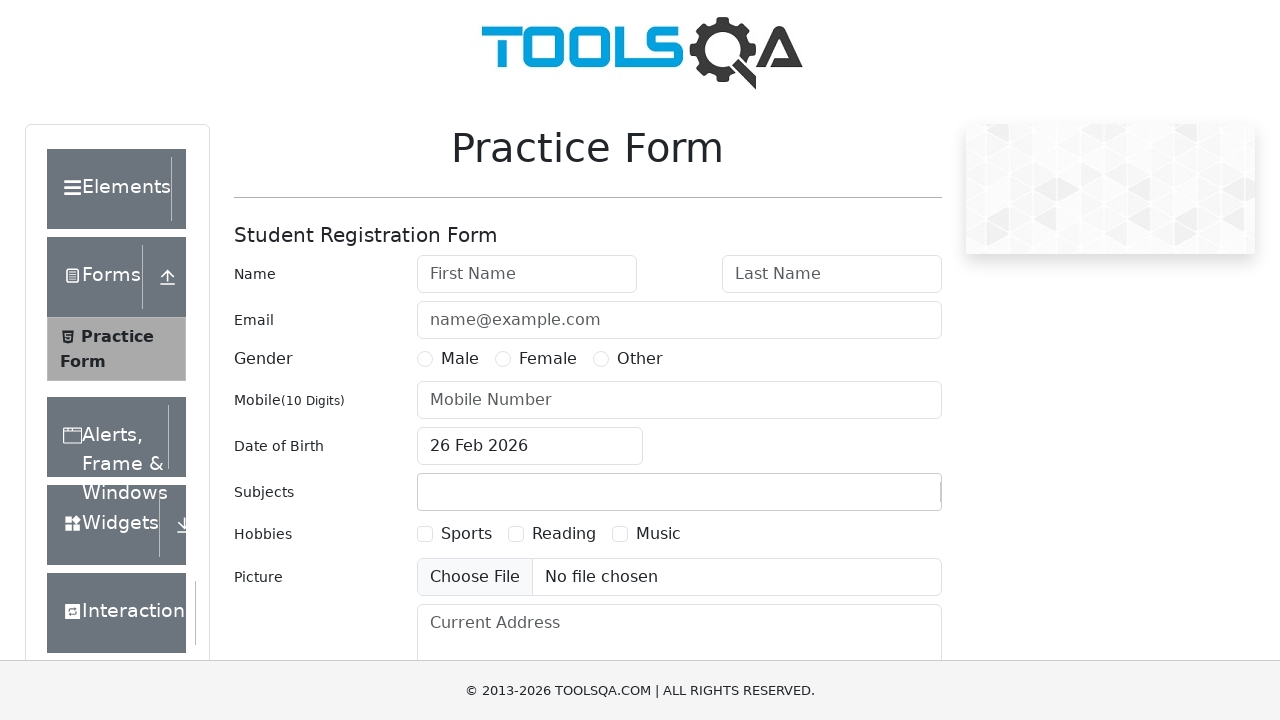

Retrieved header text content
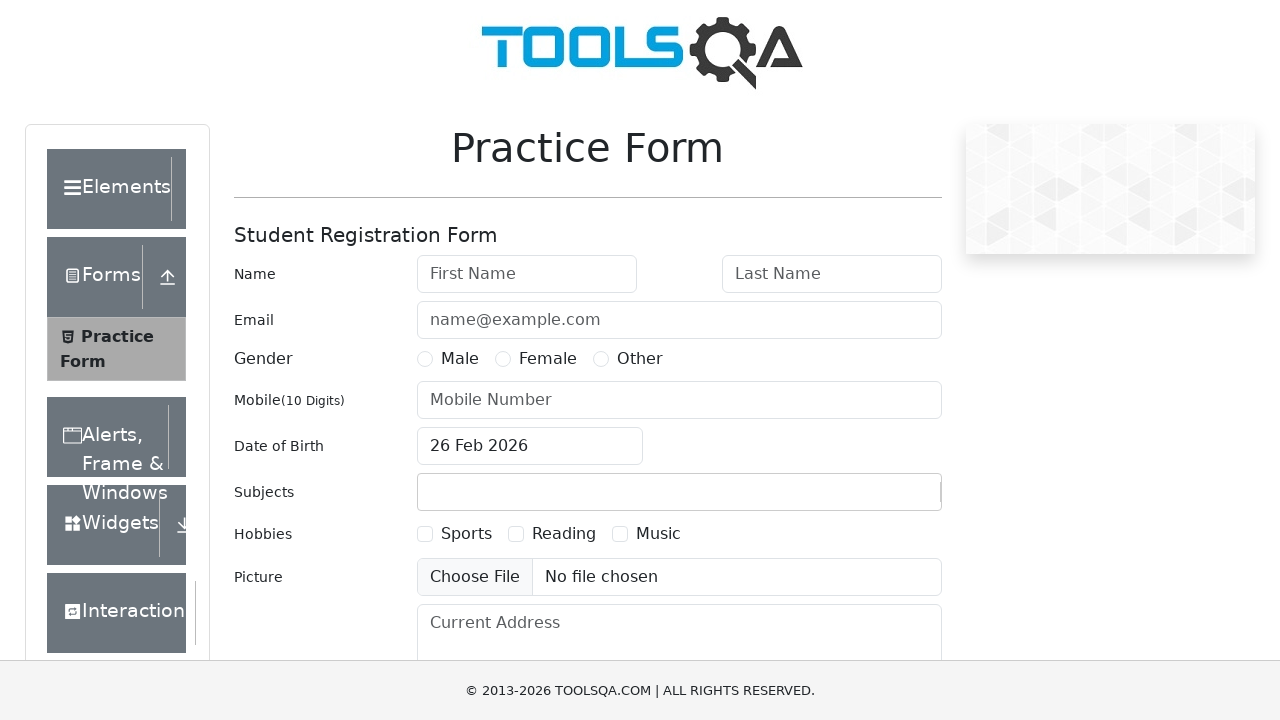

Verified header text matches expected value 'Student Registration Form'
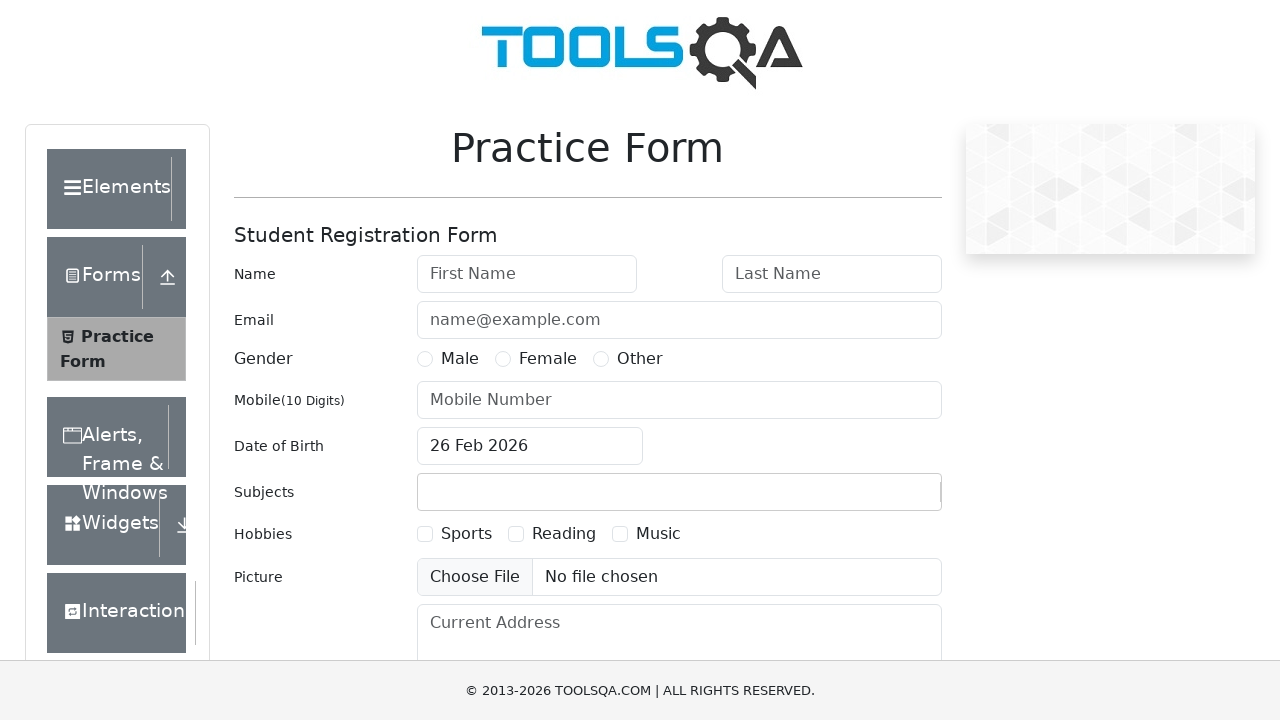

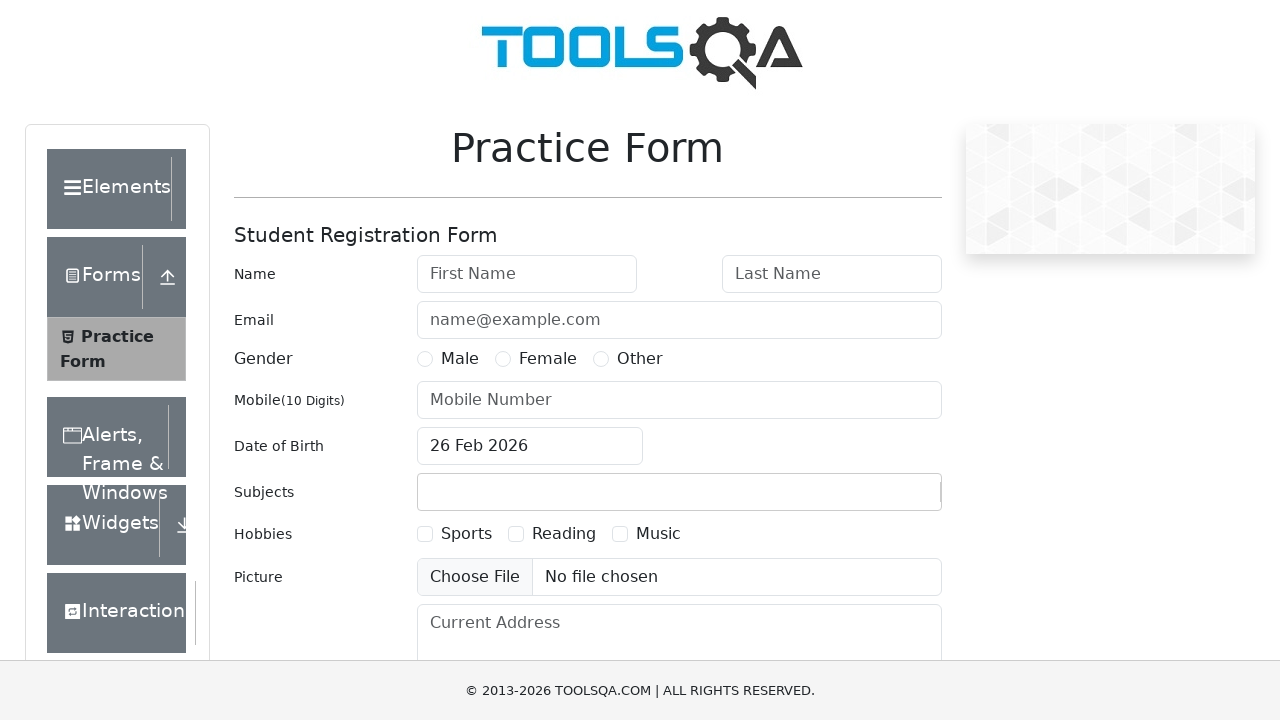